Tests the large modal dialog by clicking the button to open it and verifying the modal is displayed correctly

Starting URL: https://demoqa.com/modal-dialogs

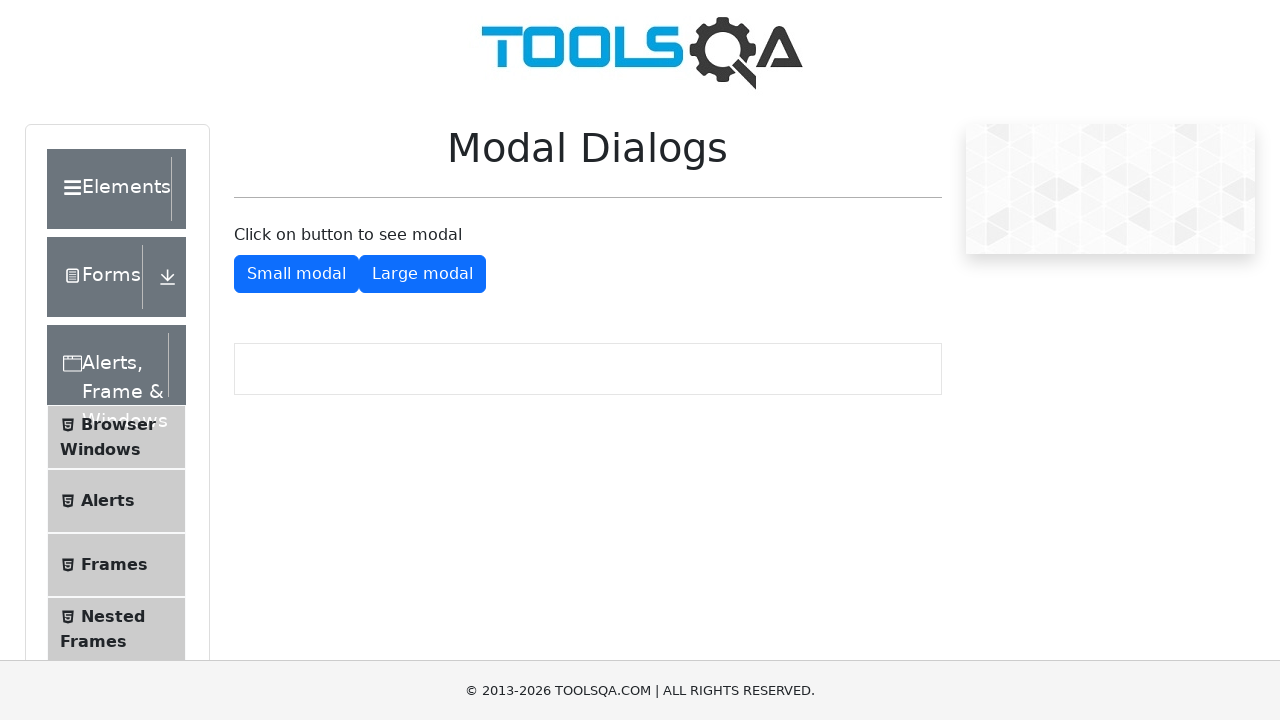

Clicked button to open large modal dialog at (422, 274) on #showLargeModal
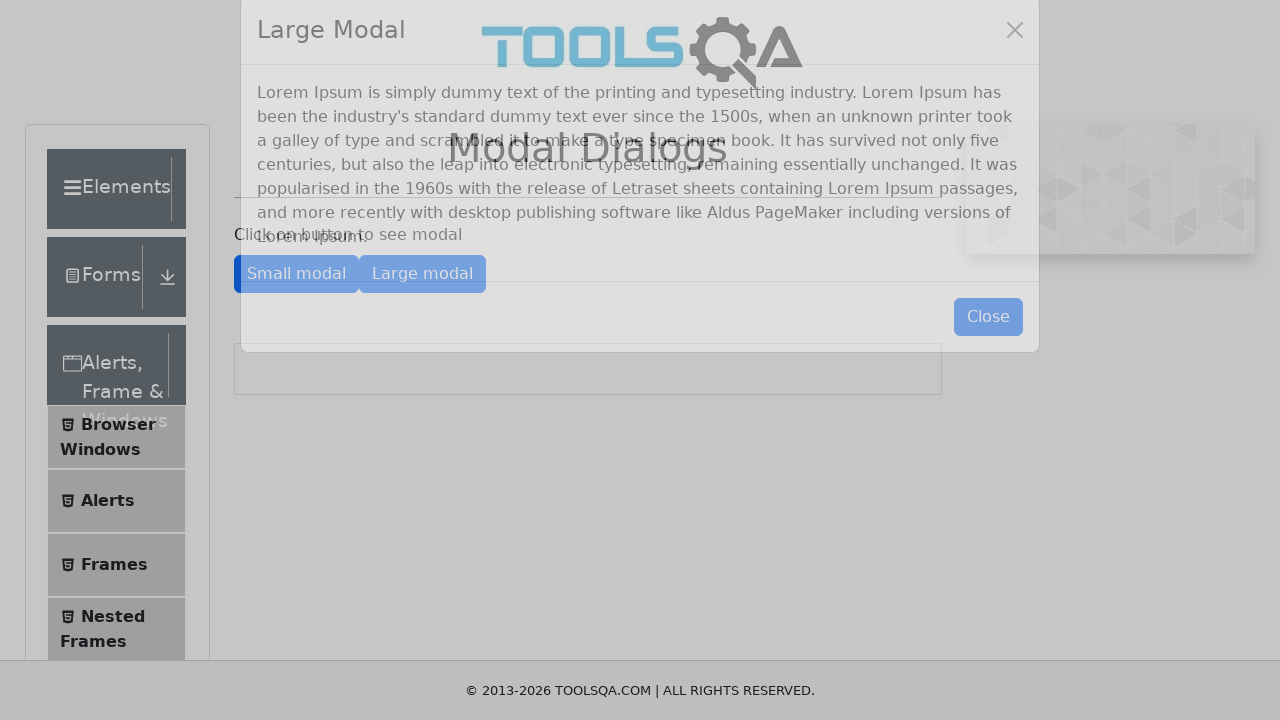

Large modal dialog appeared on the page
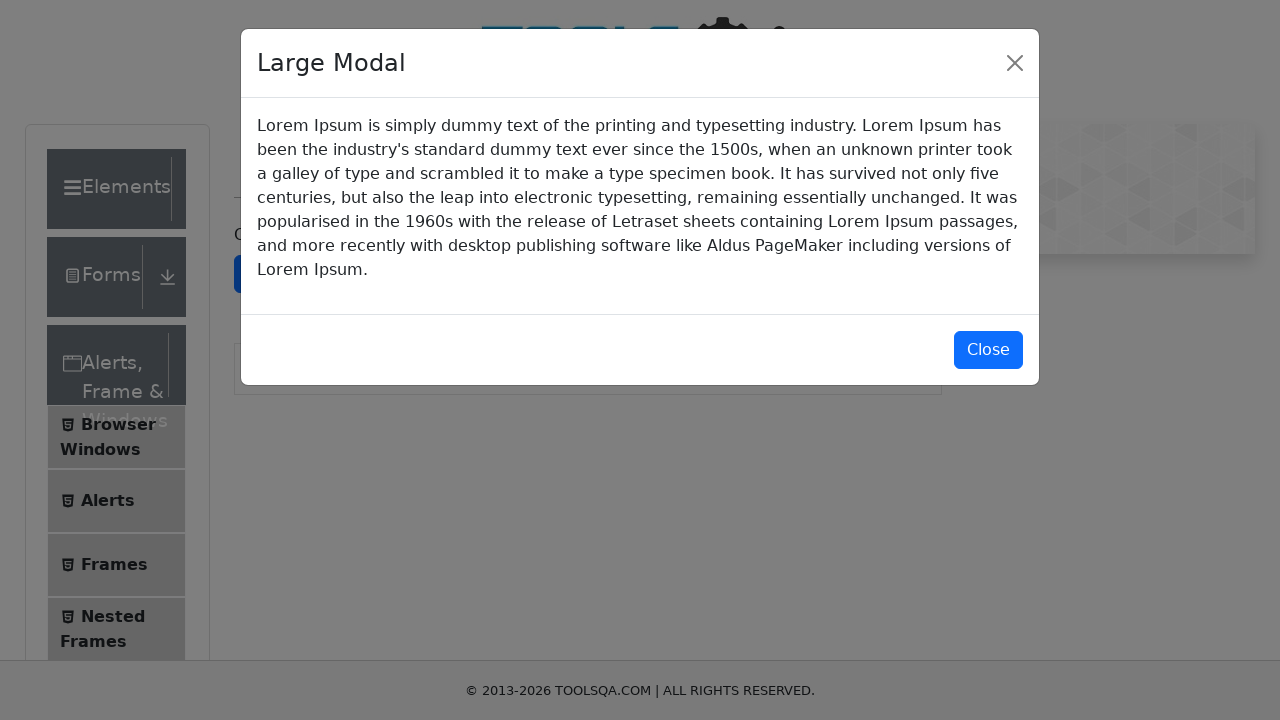

Modal title element is visible and ready
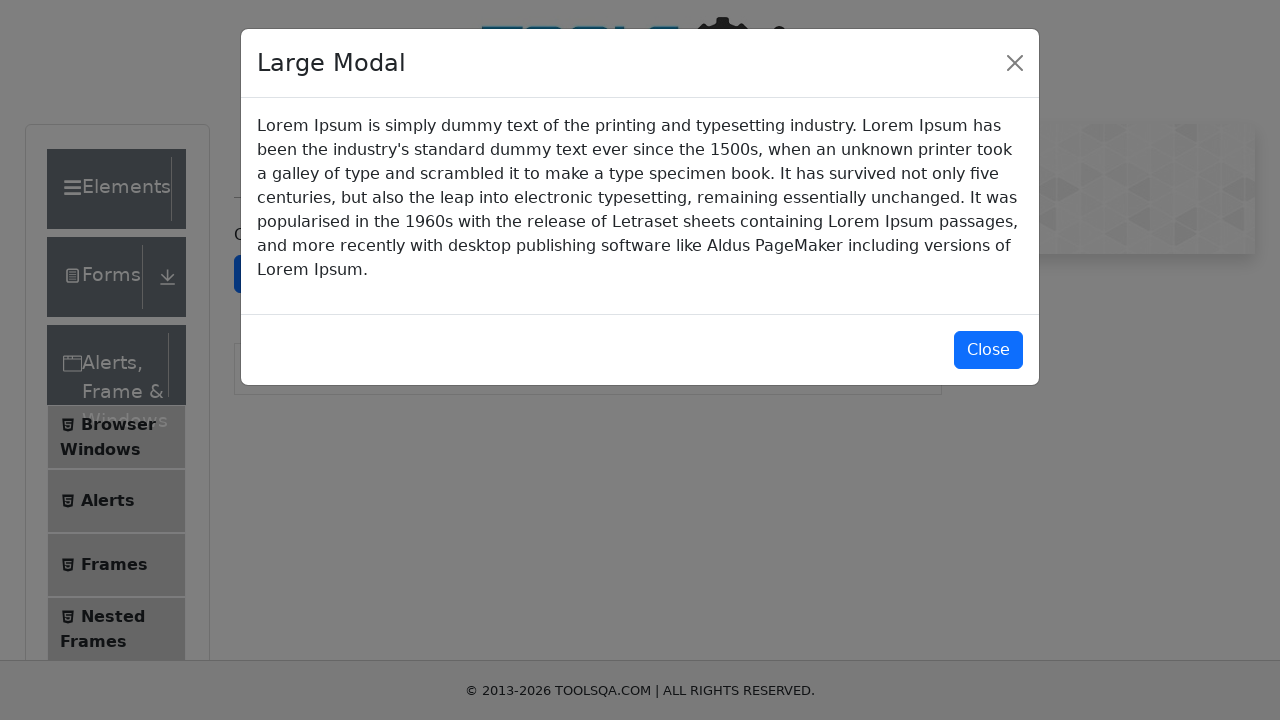

Clicked close button to dismiss the modal at (988, 350) on #closeLargeModal
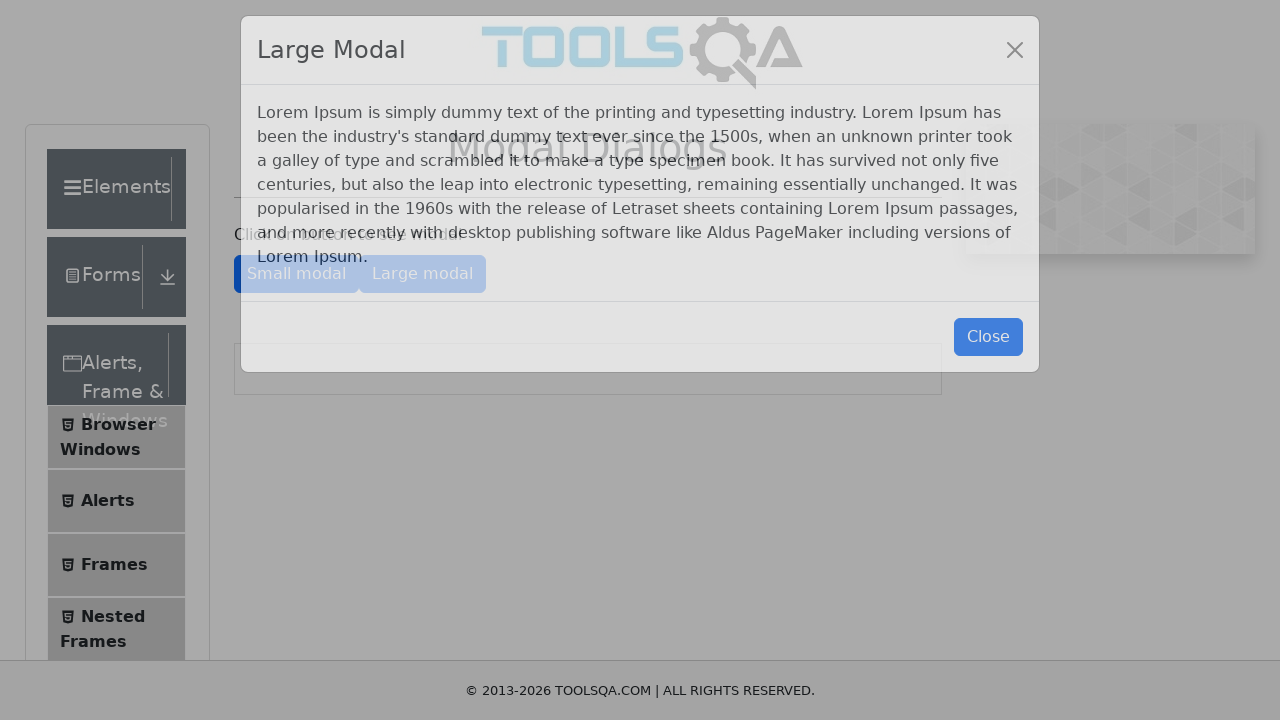

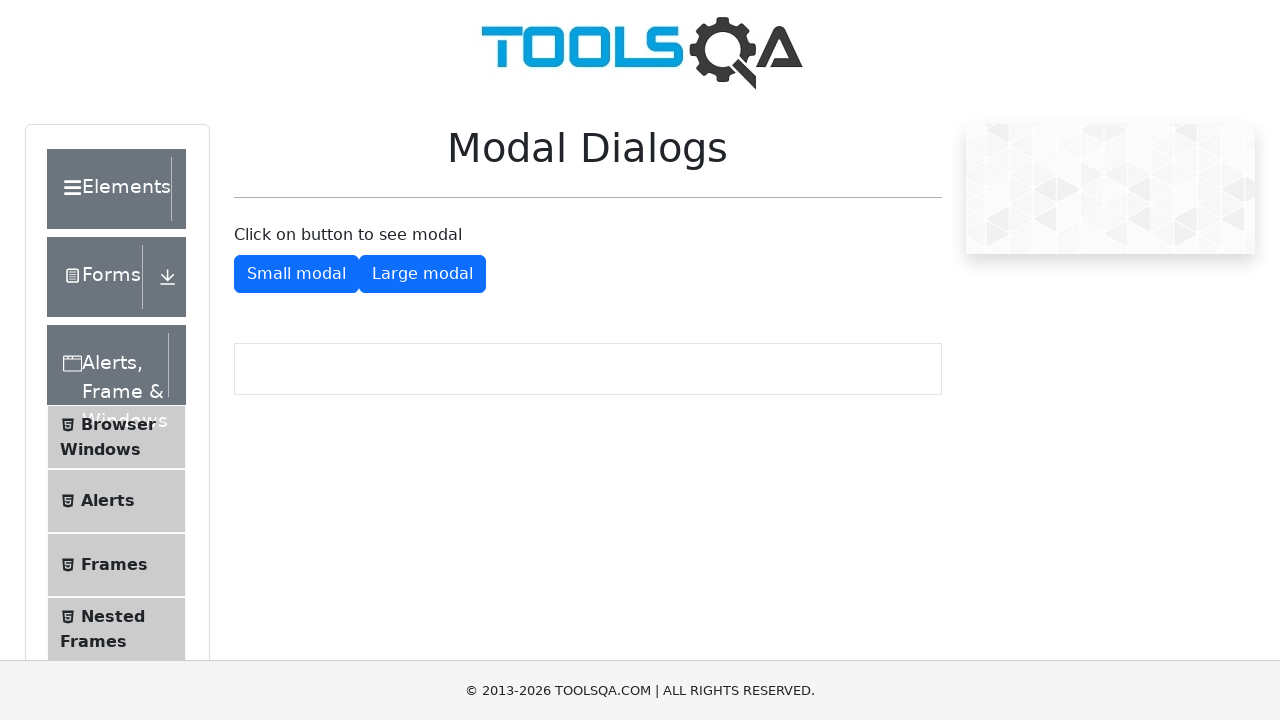